Tests double-click functionality on a button element on a test automation practice page

Starting URL: http://testautomationpractice.blogspot.com/

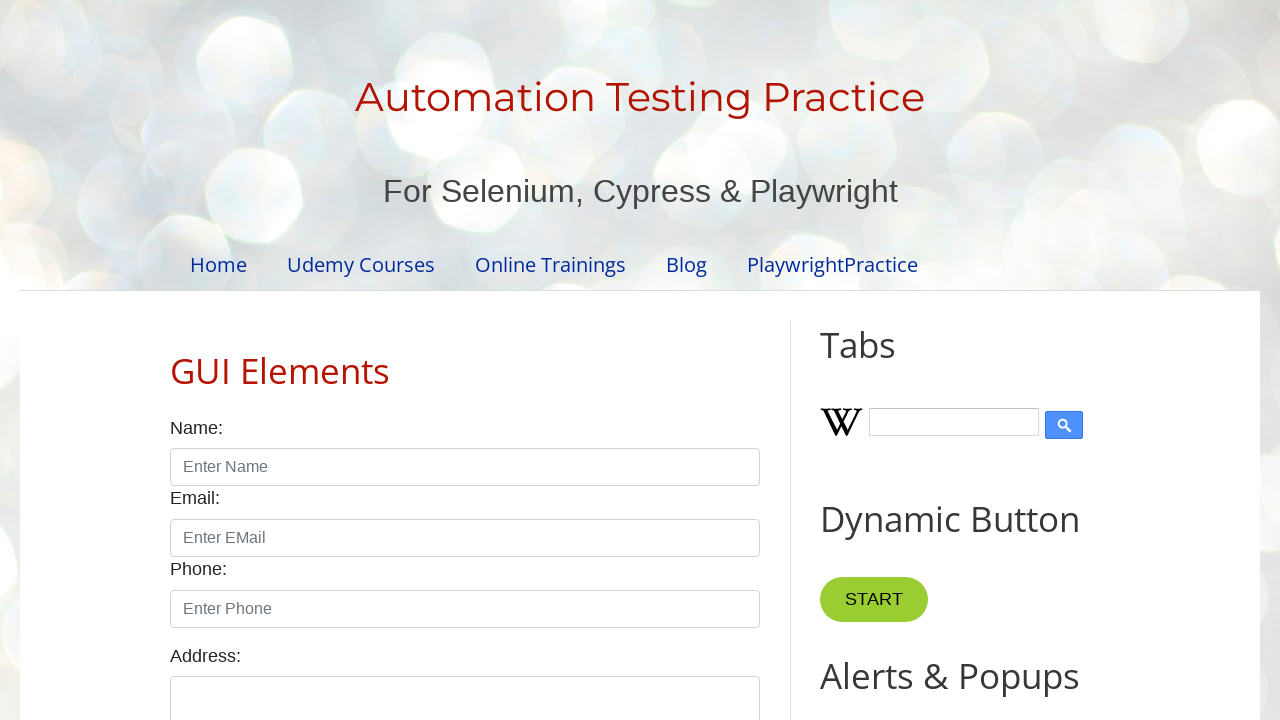

Navigated to test automation practice page
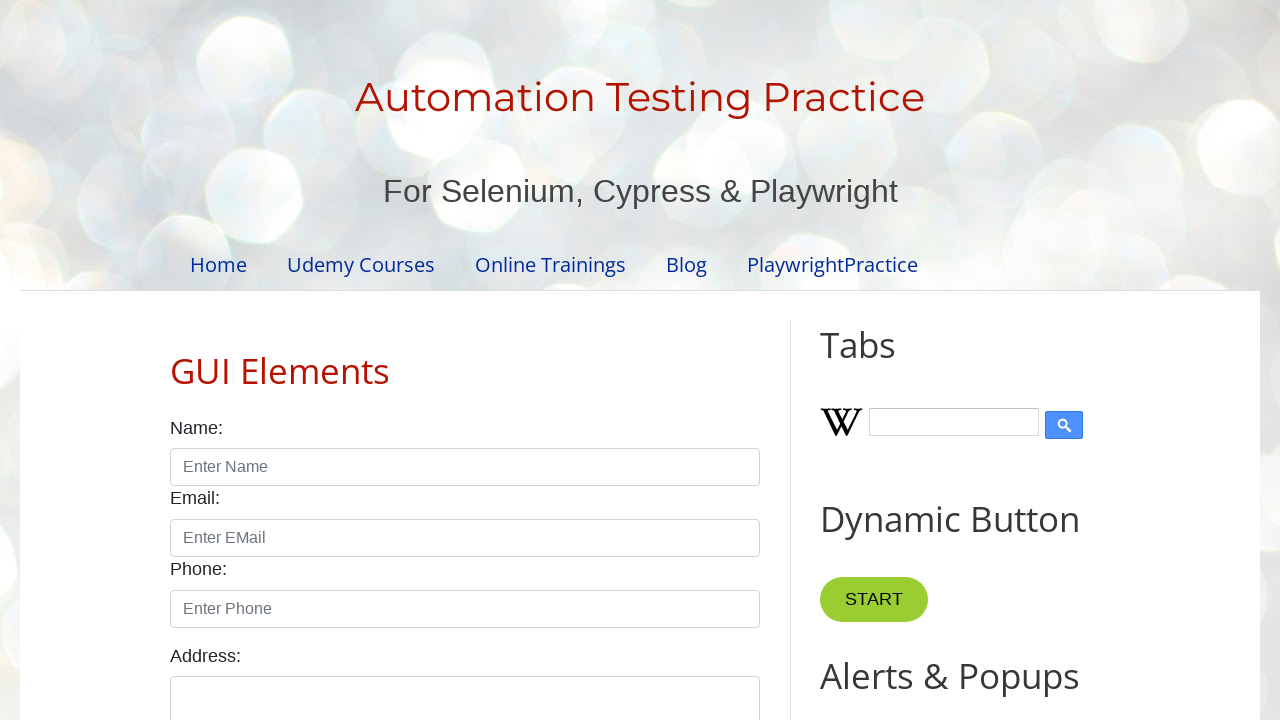

Double-clicked the Copy Text button at (885, 360) on xpath=//*[@id='HTML10']/div[1]/button
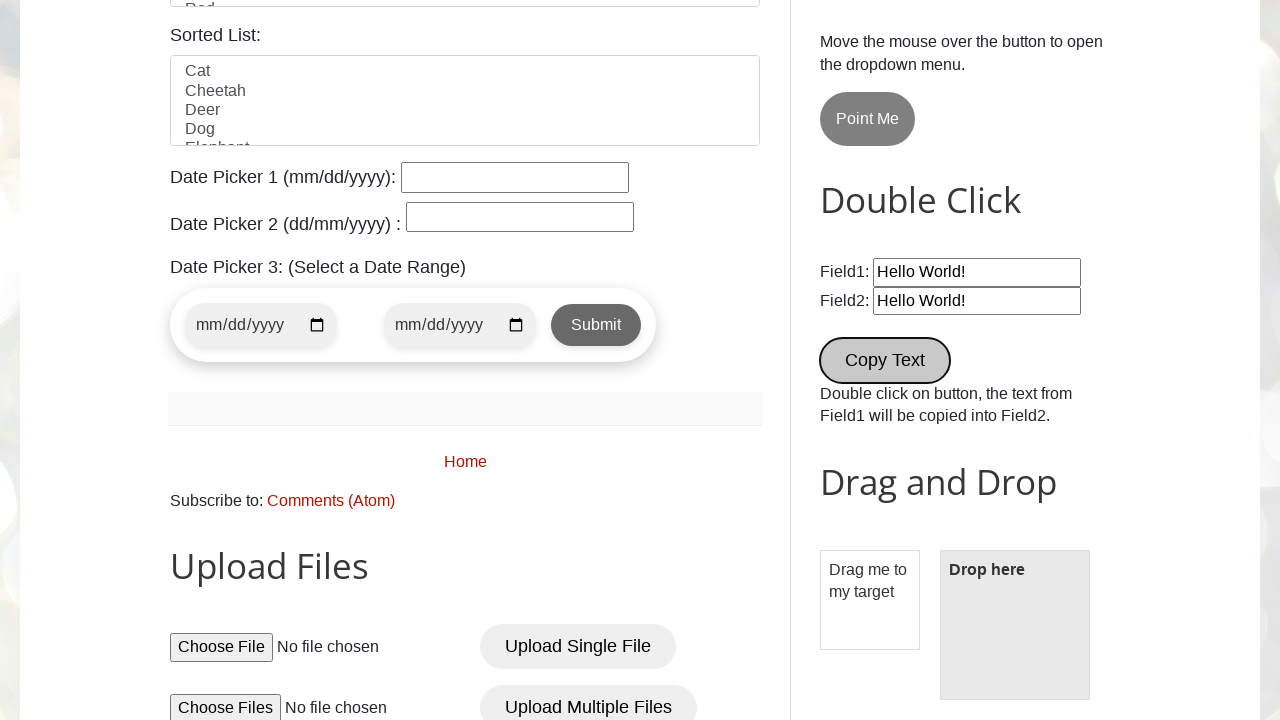

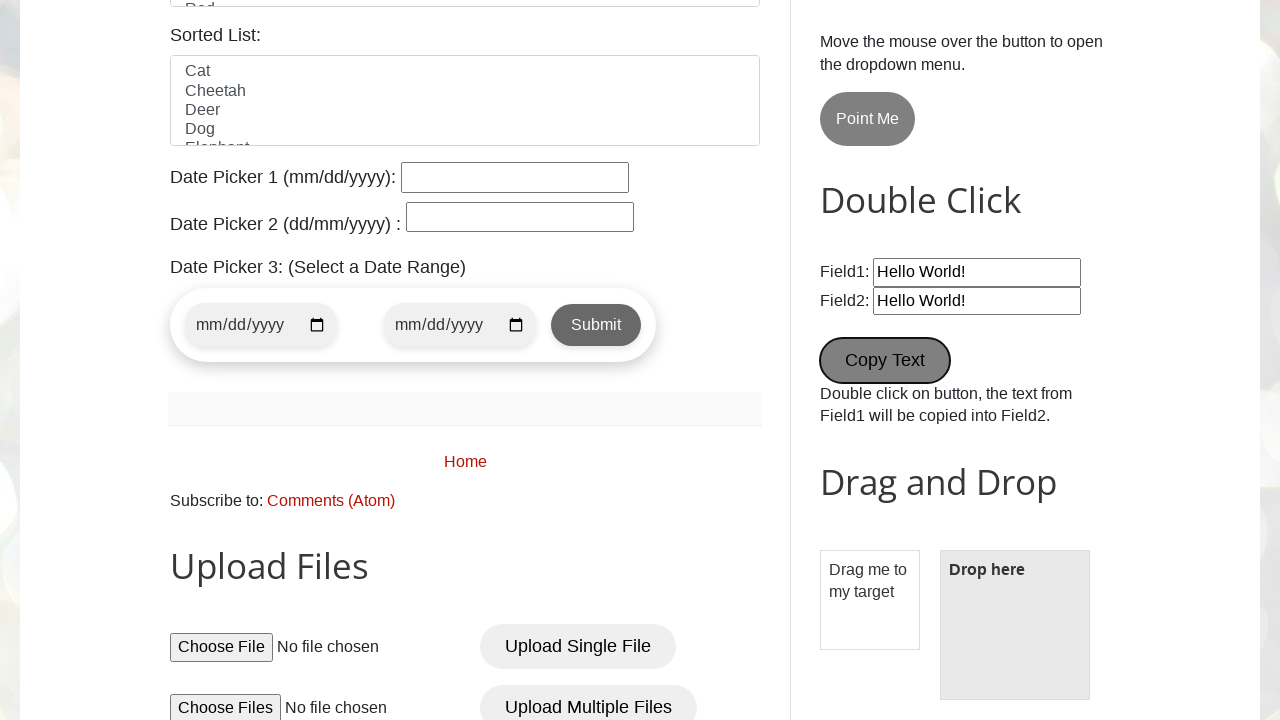